Tests tooltip functionality by hovering over an age input field and verifying the tooltip text appears

Starting URL: https://automationfc.github.io/jquery-tooltip/

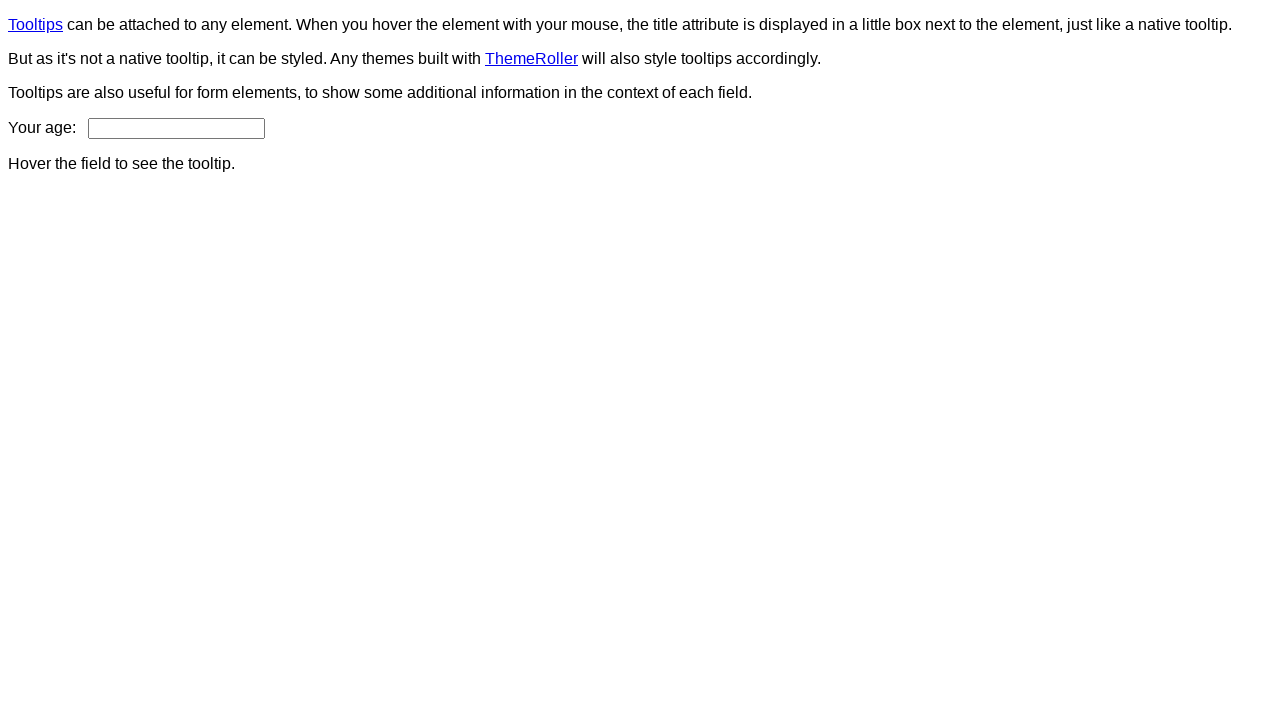

Hovered over age input field to trigger tooltip at (176, 128) on #age
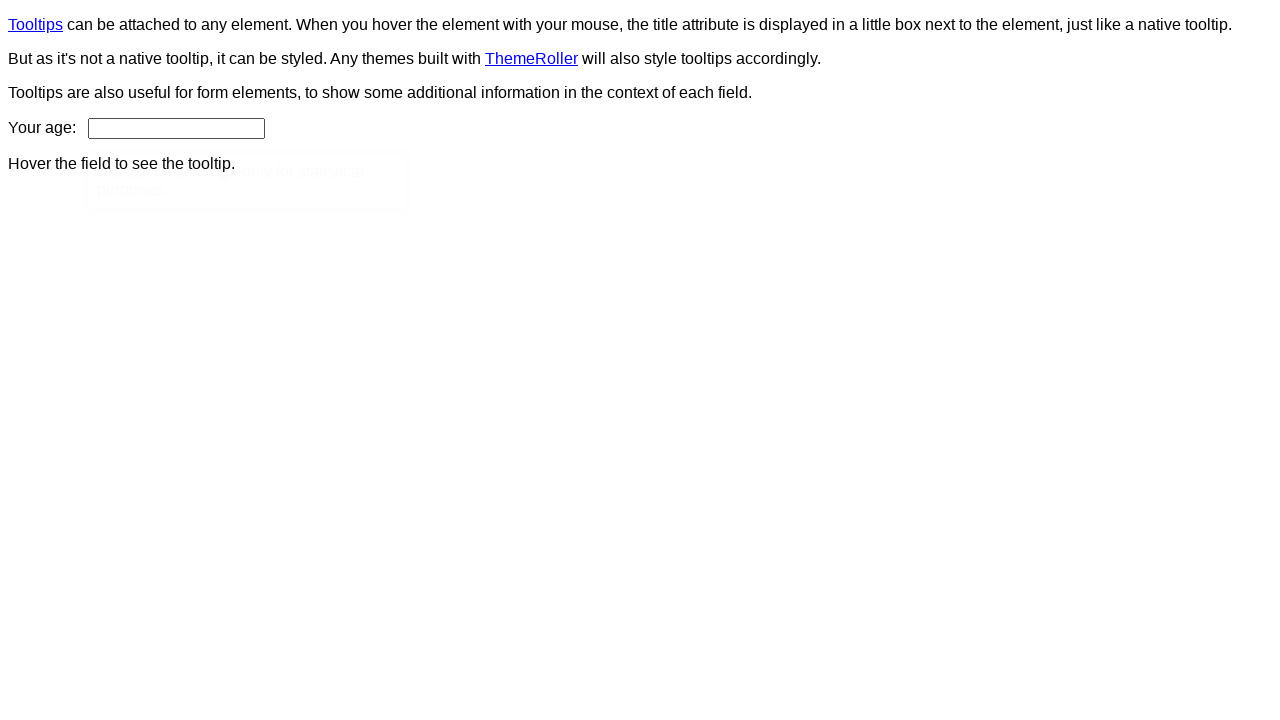

Retrieved tooltip text content
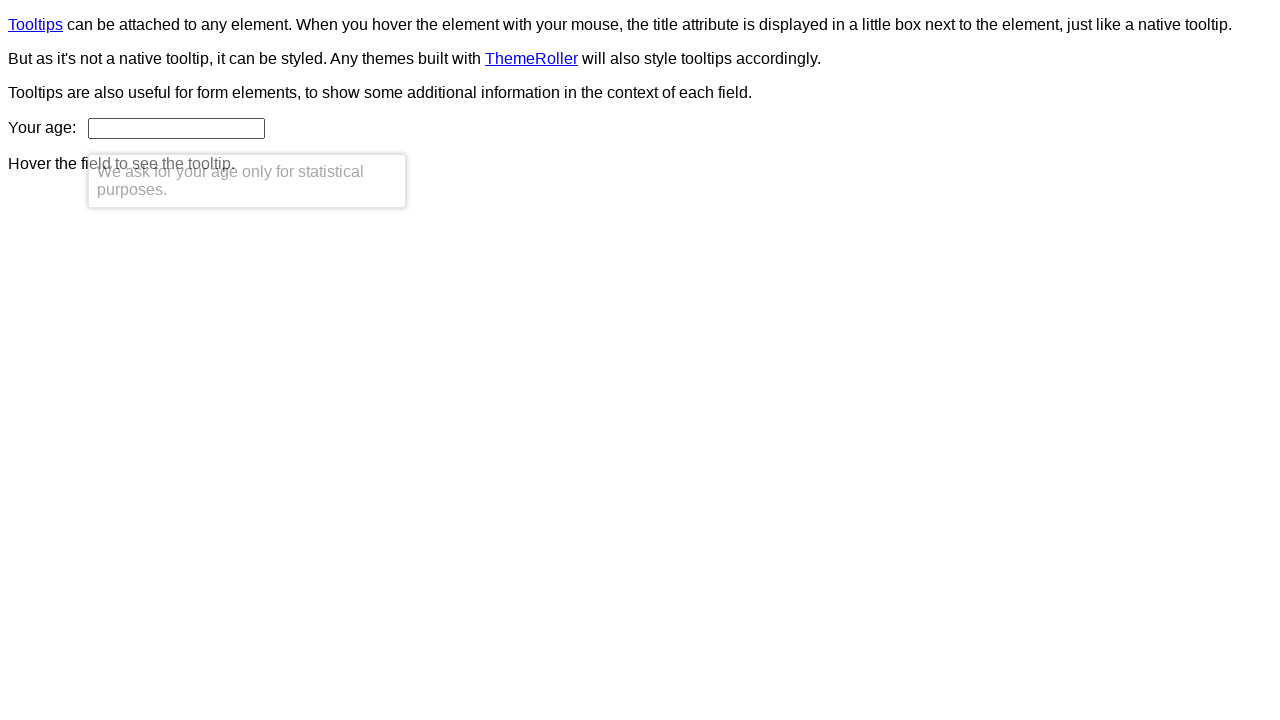

Verified tooltip text matches expected value: 'We ask for your age only for statistical purposes.'
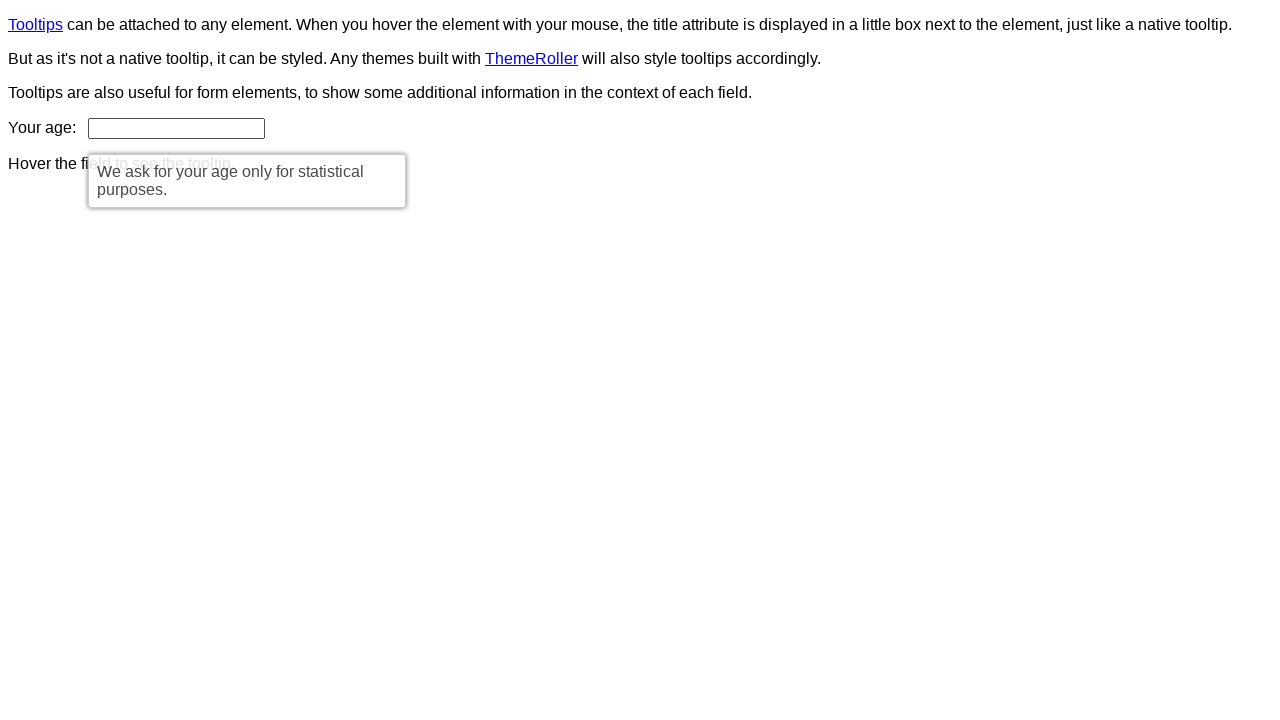

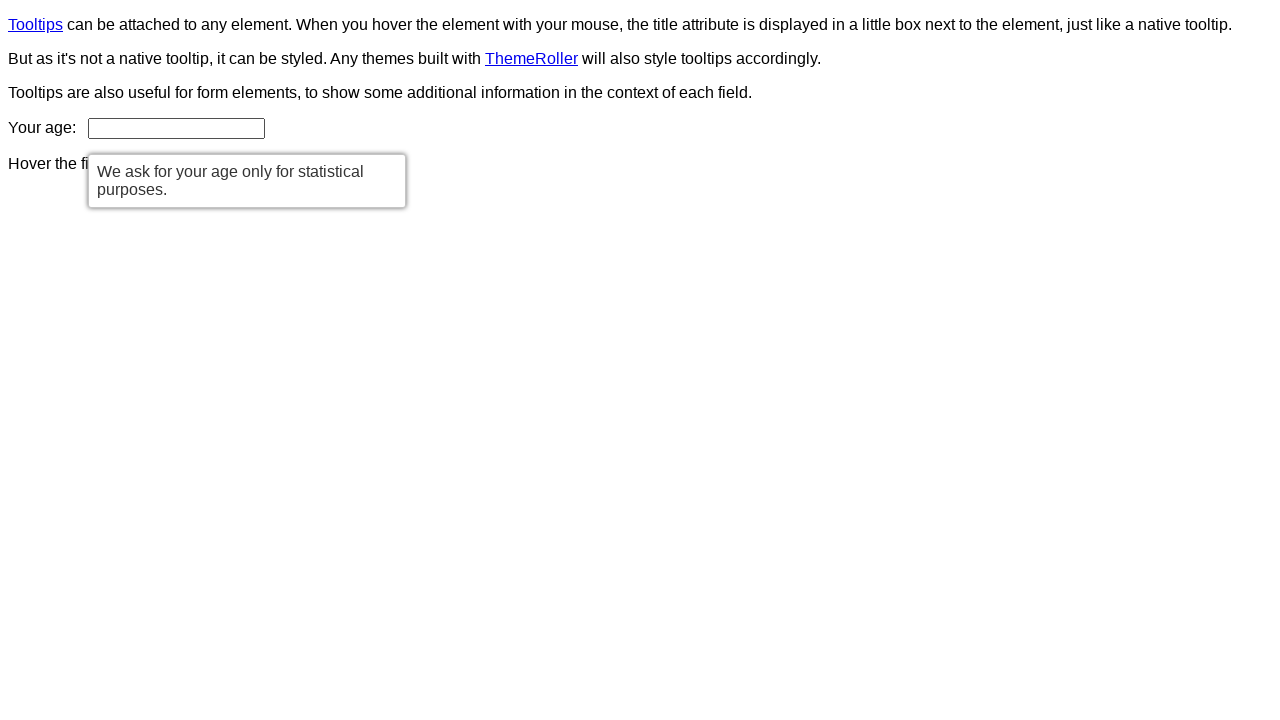